Navigates to a YouTube video page and refreshes the page to verify the page reload functionality works correctly.

Starting URL: https://youtu.be/1Ci39PaqG2g

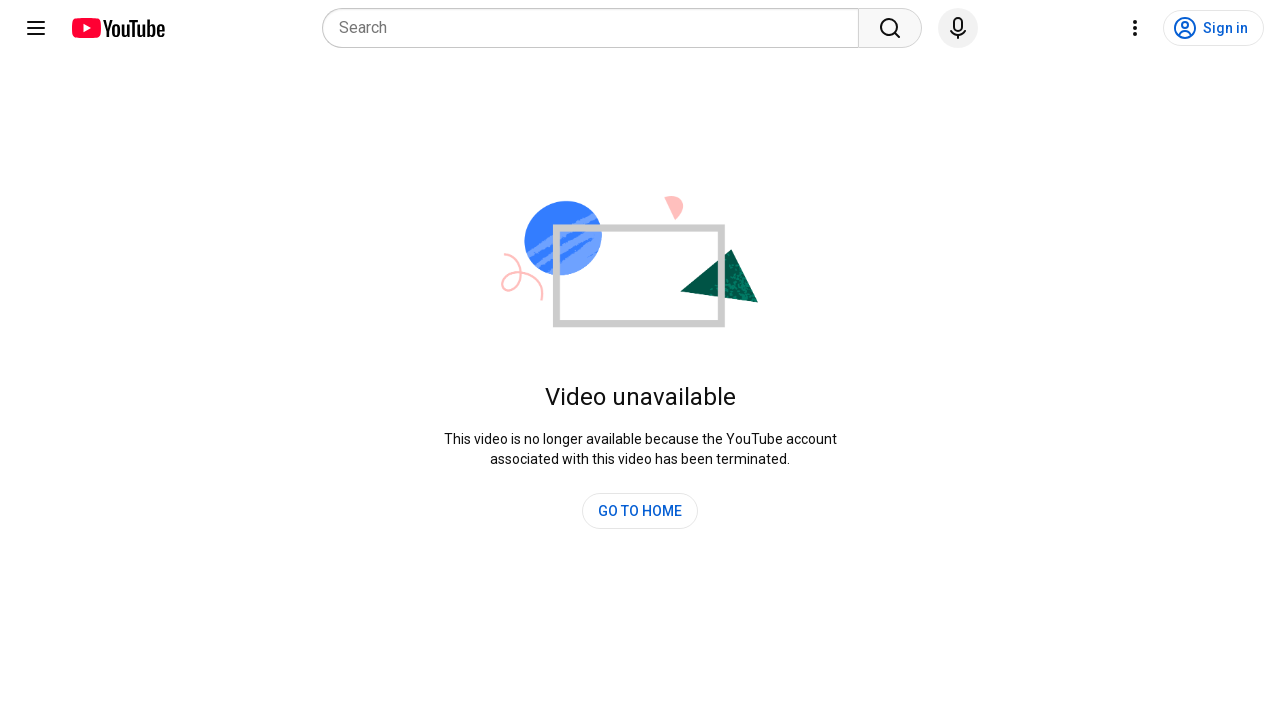

Waited for YouTube video page to load (domcontentloaded)
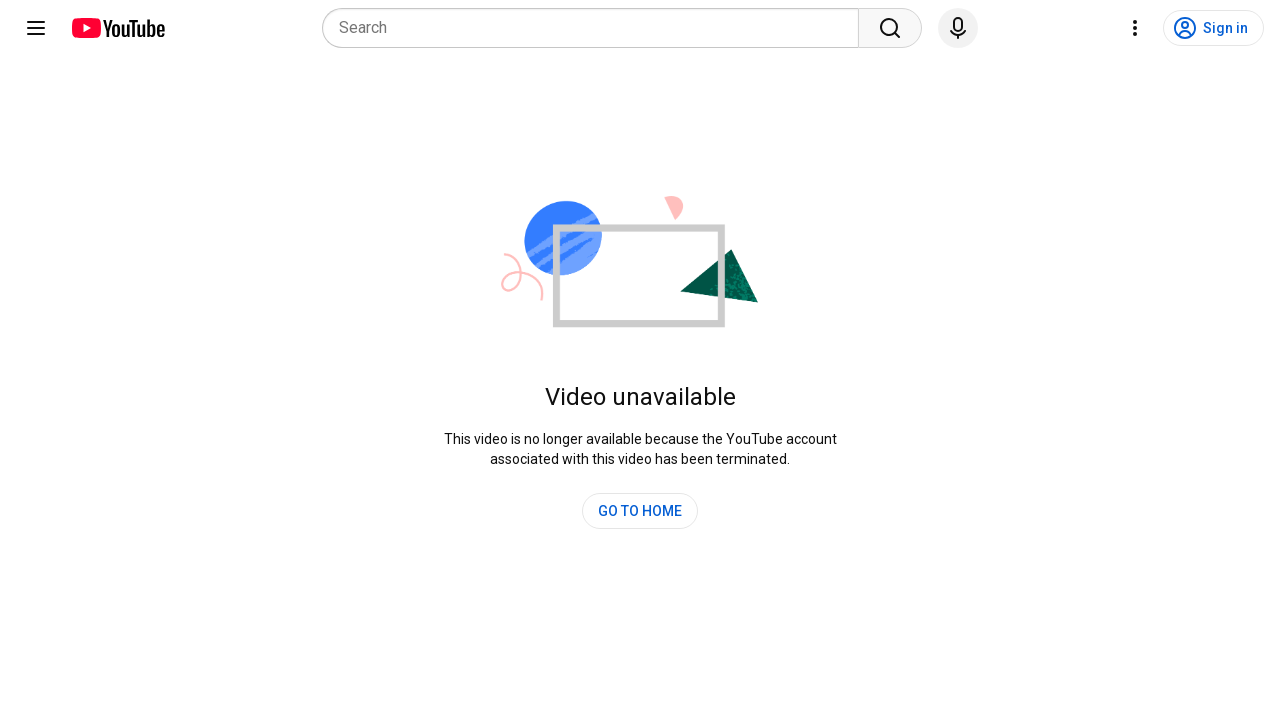

Refreshed the YouTube video page
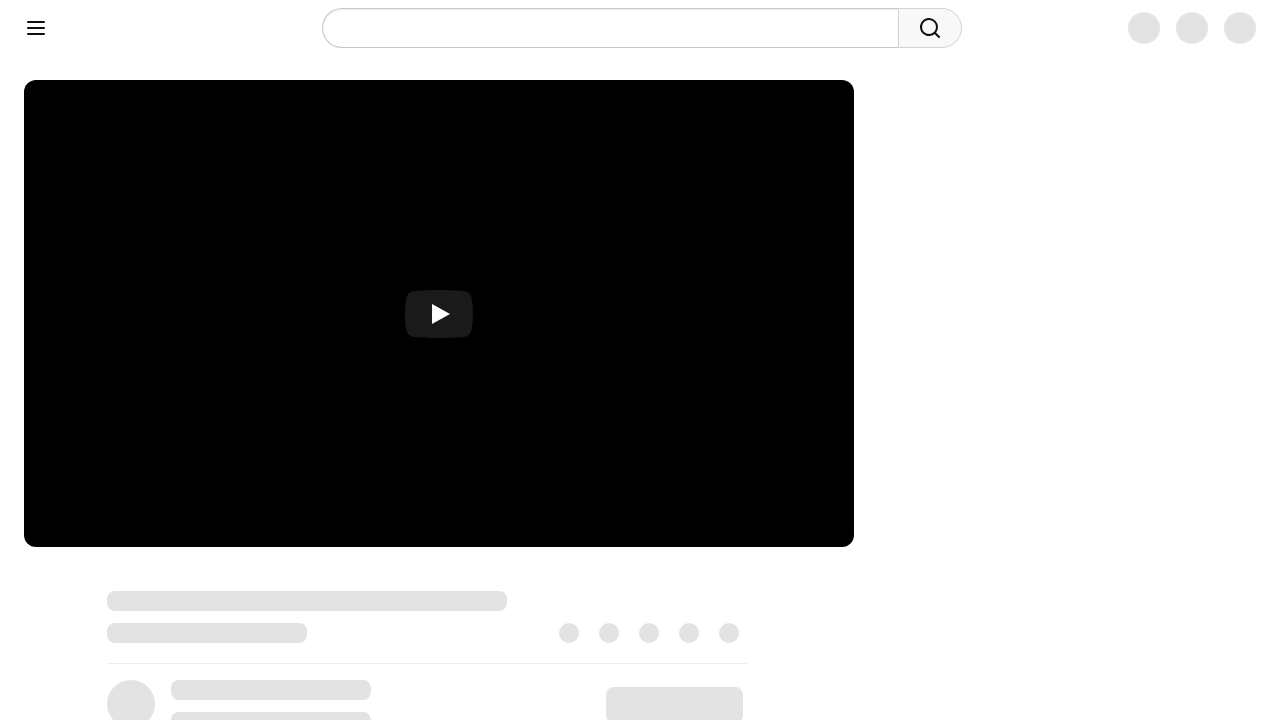

Waited for page to reload completely (domcontentloaded)
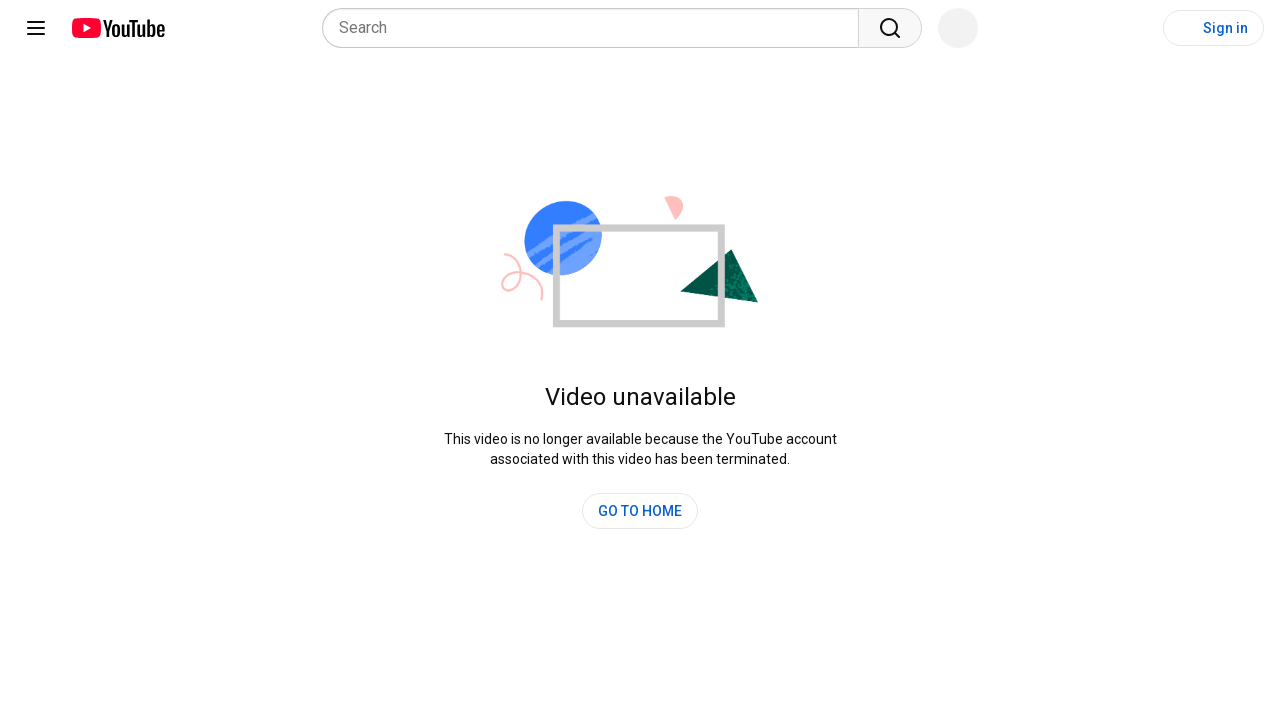

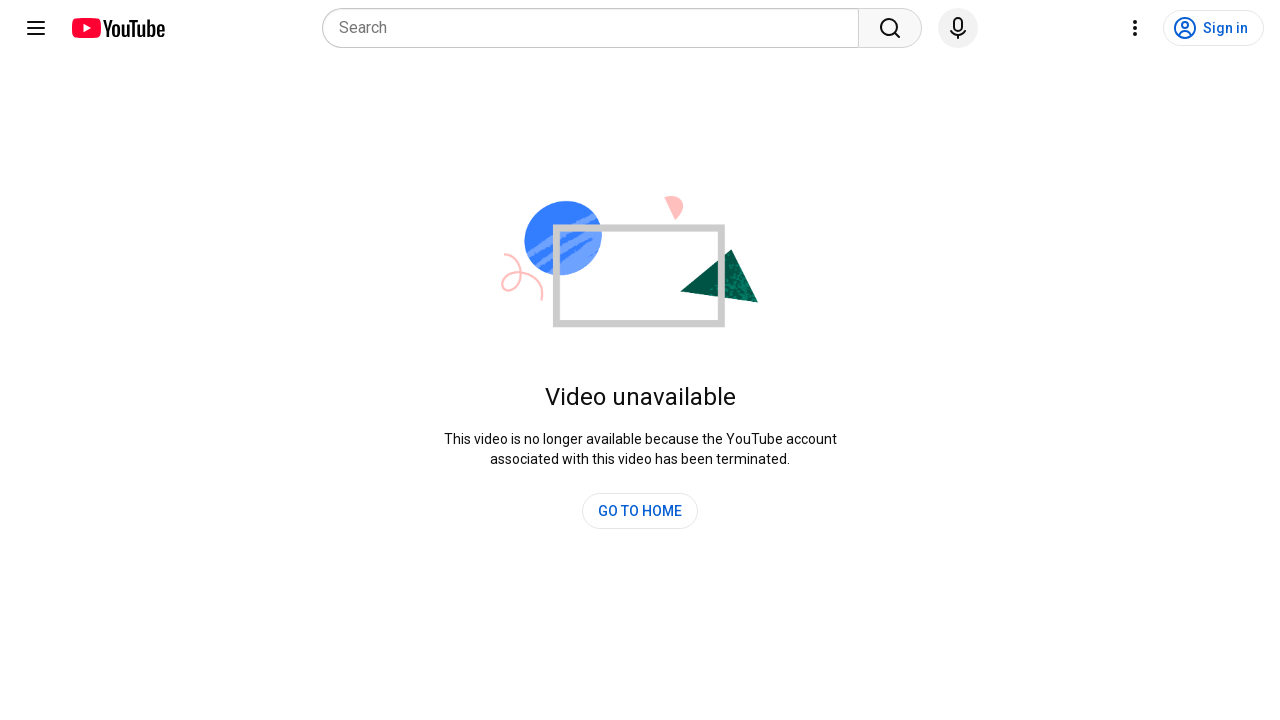